Tests web form submission by filling a text input field and clicking submit, then verifies the form was submitted successfully

Starting URL: https://www.selenium.dev/selenium/web/web-form.html

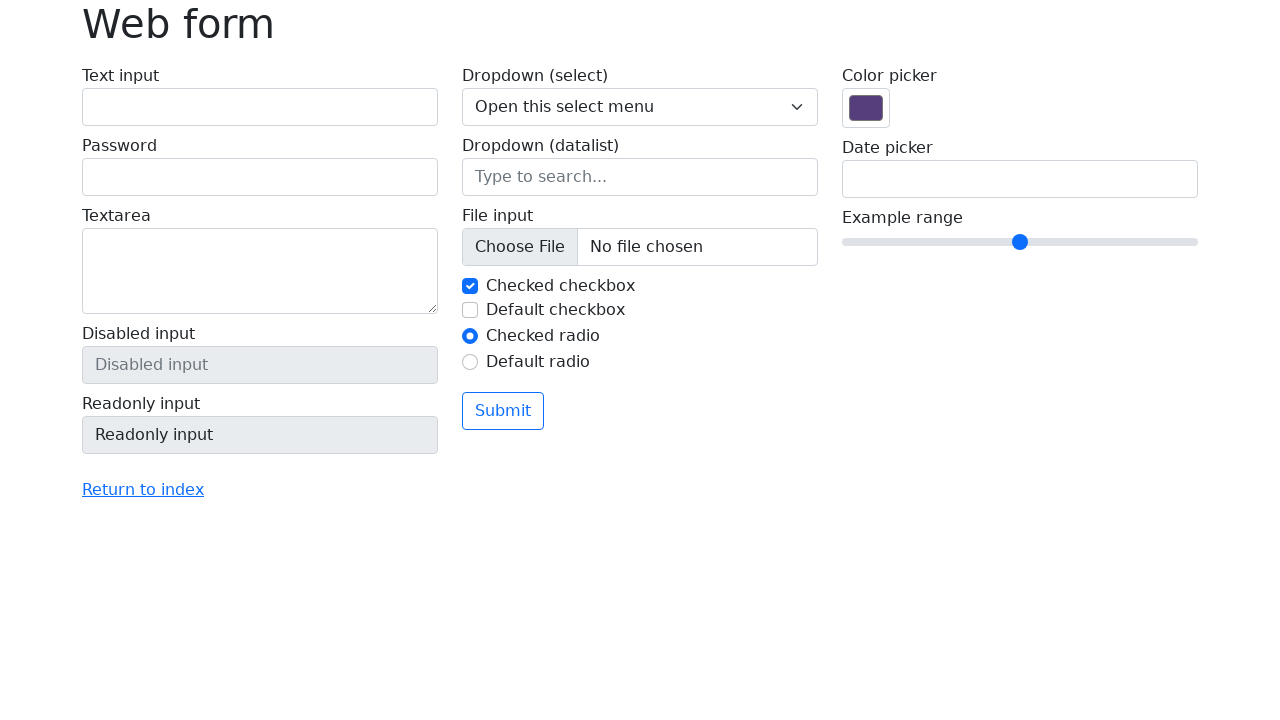

Filled text input field with 'carolina' on #my-text-id
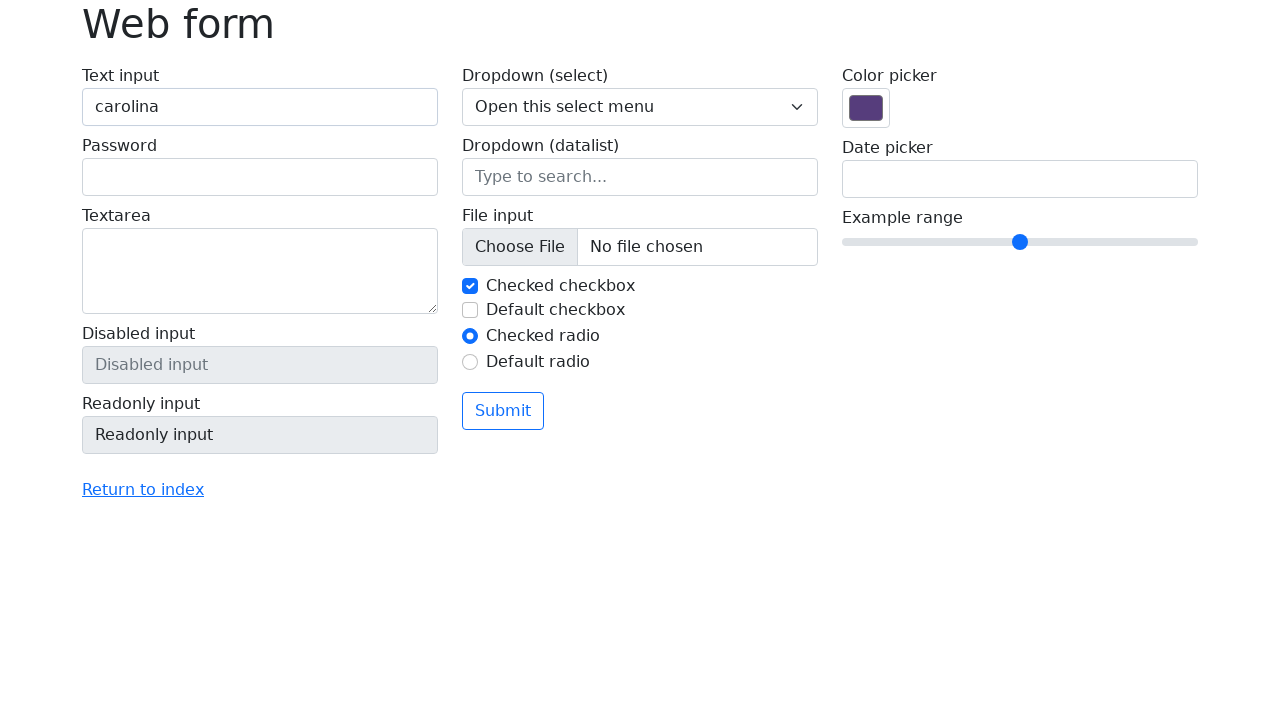

Clicked submit button at (503, 411) on .btn-outline-primary
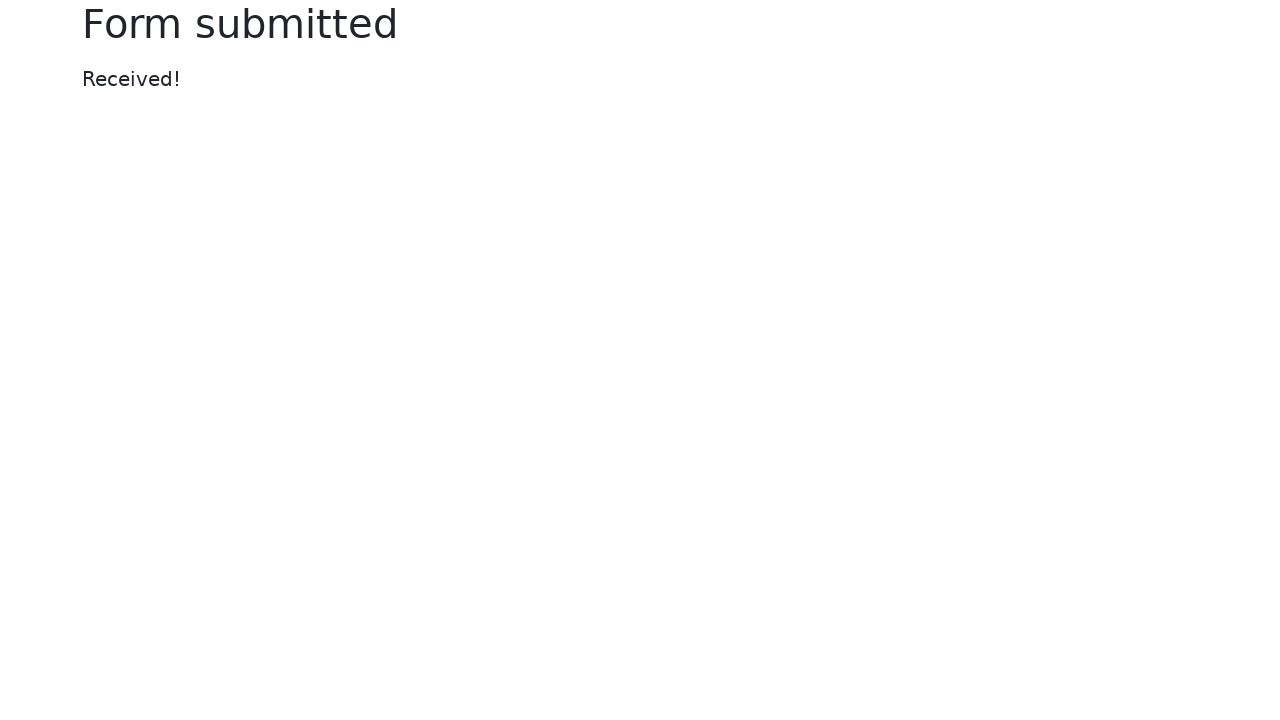

Form submission confirmation message appeared
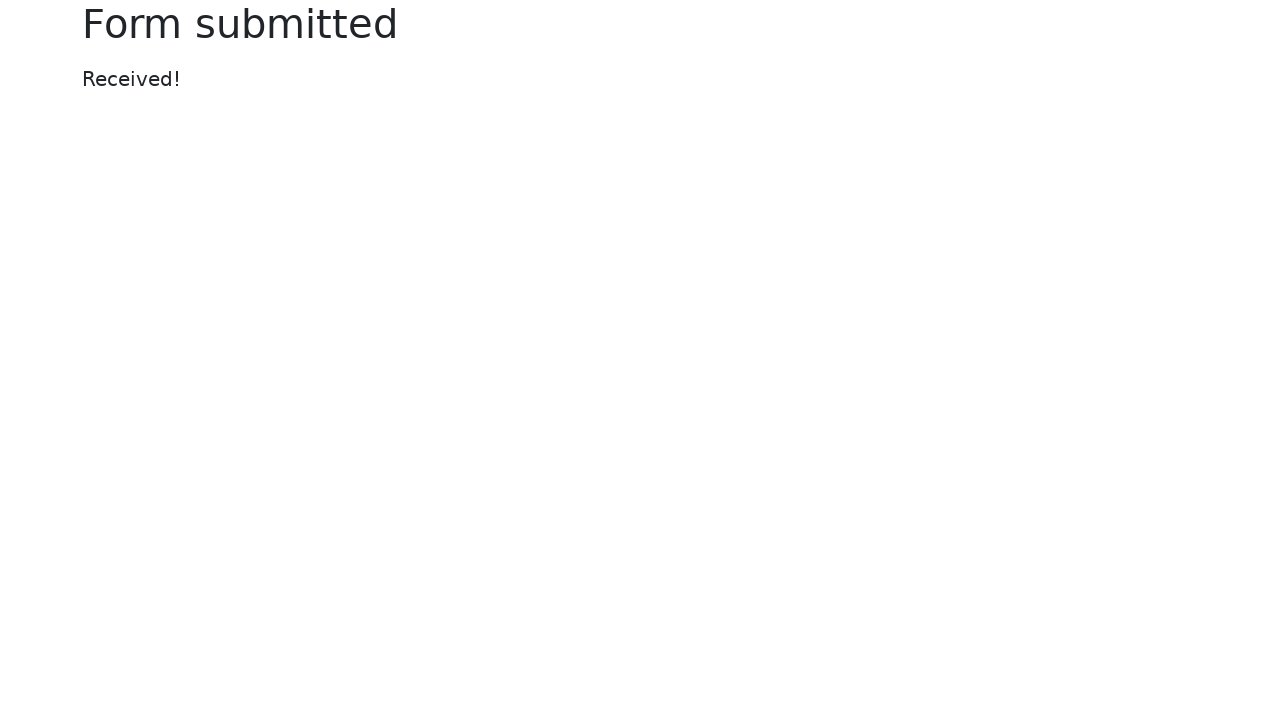

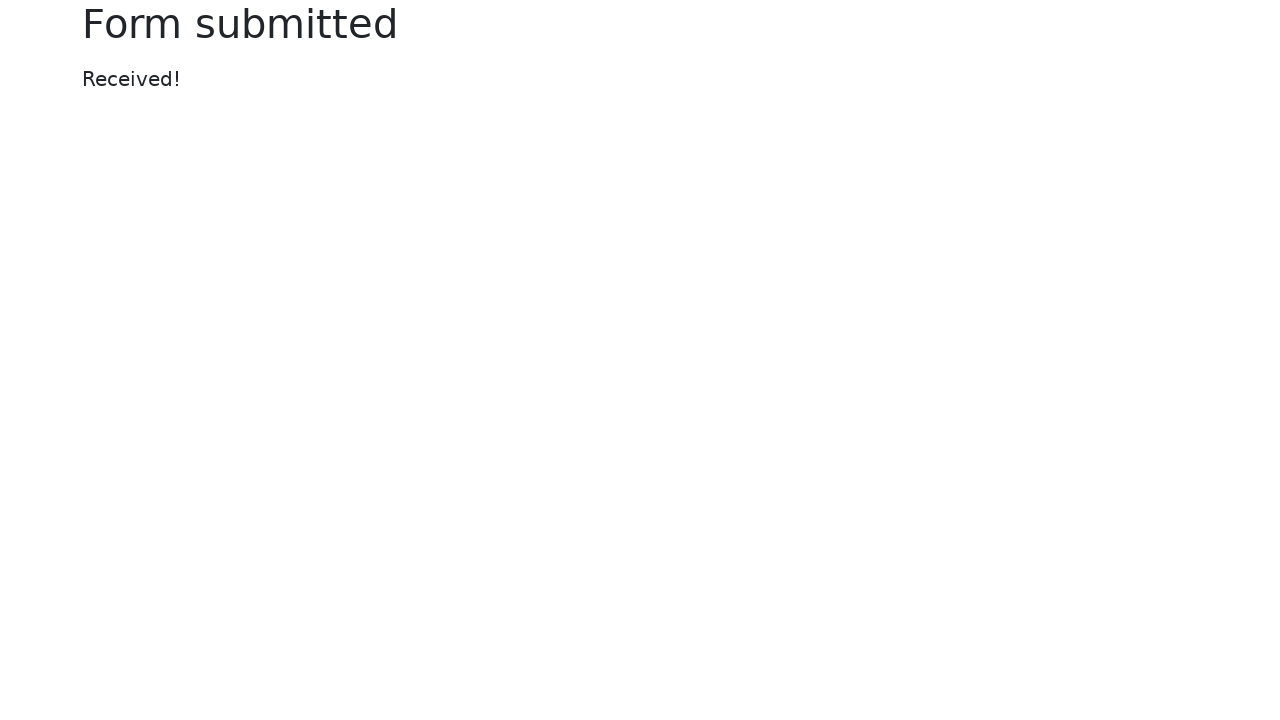